Verifies that all header navigation items (Home, Products, Cart, Signup/Login, Test Cases, API Testing, Video Tutorials, Contact us) are displayed and enabled on the homepage.

Starting URL: https://automationexercise.com/

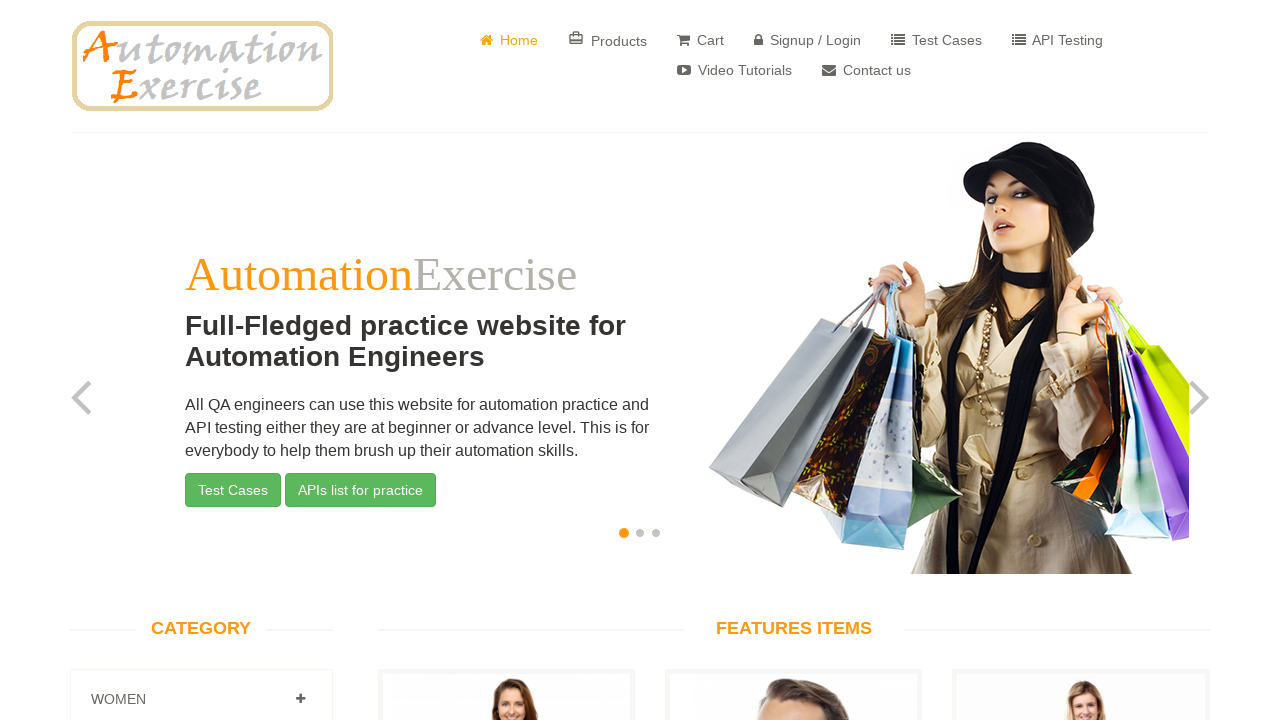

Navigation header selector loaded (ul.nav.navbar-nav)
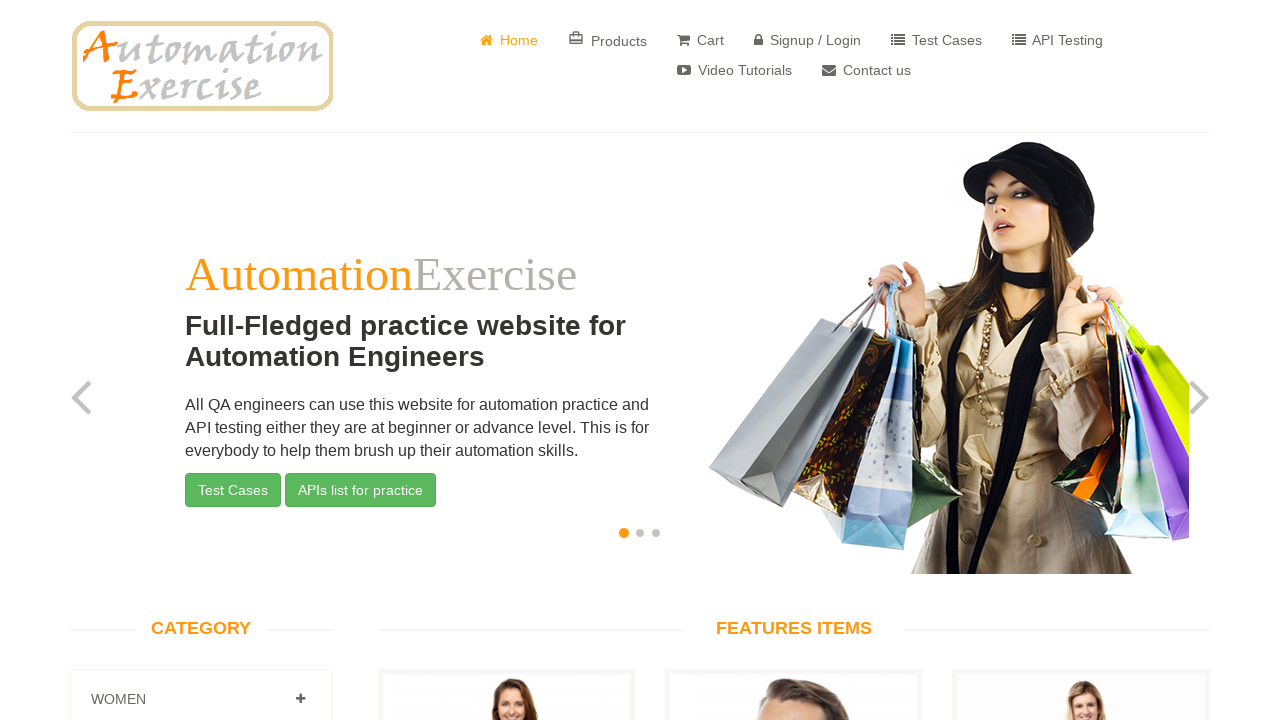

Retrieved all header navigation items from ul.nav.navbar-nav
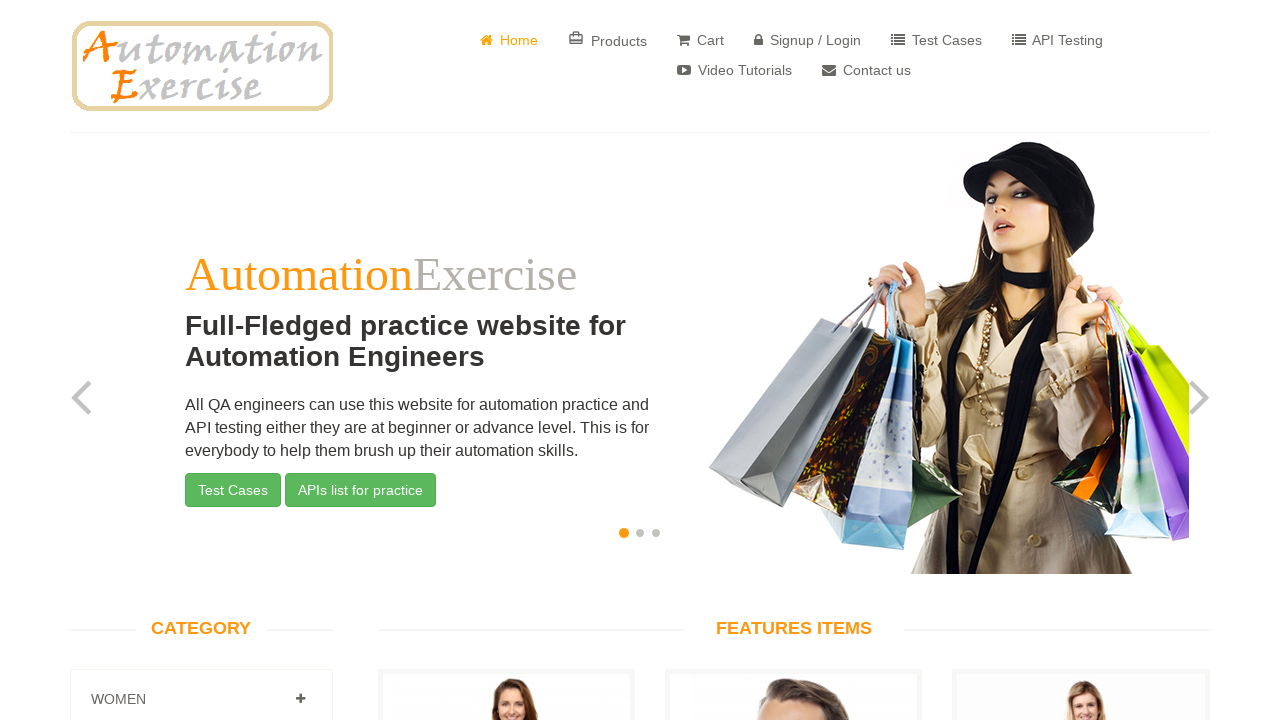

Set expected header navigation items list
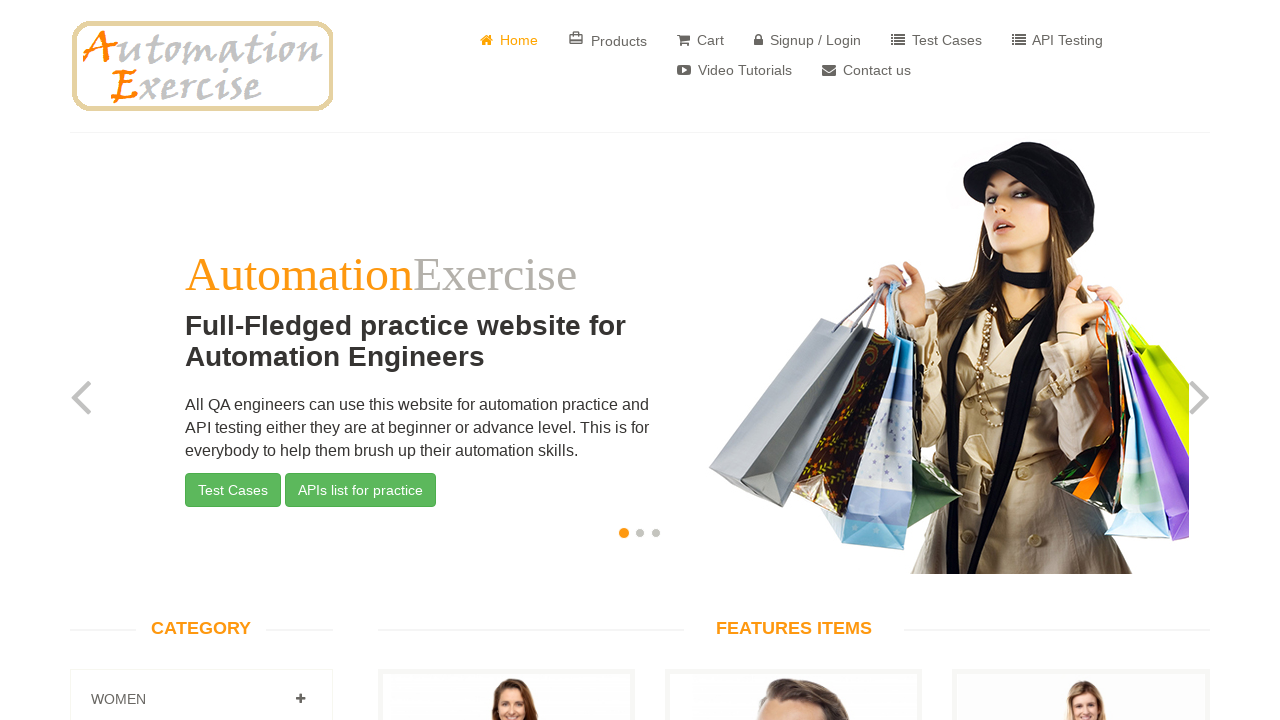

Header item 0 (Home) is visible
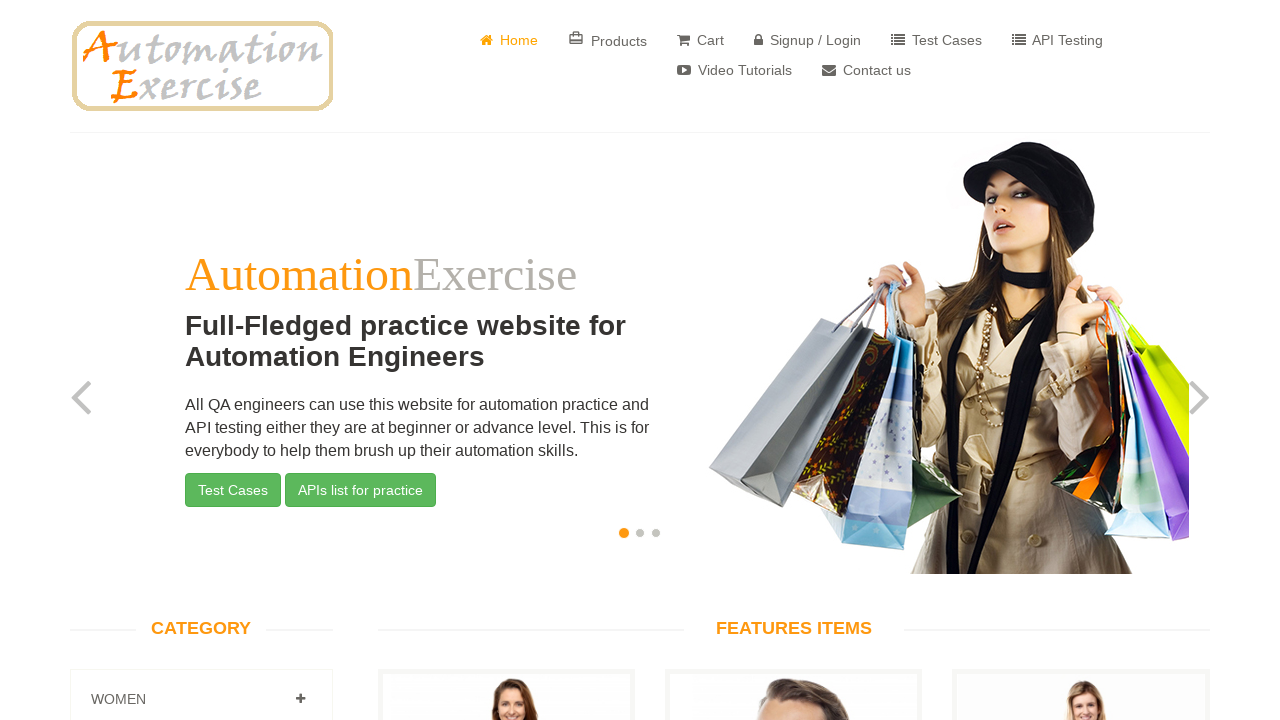

Header item 0 (Home) is enabled
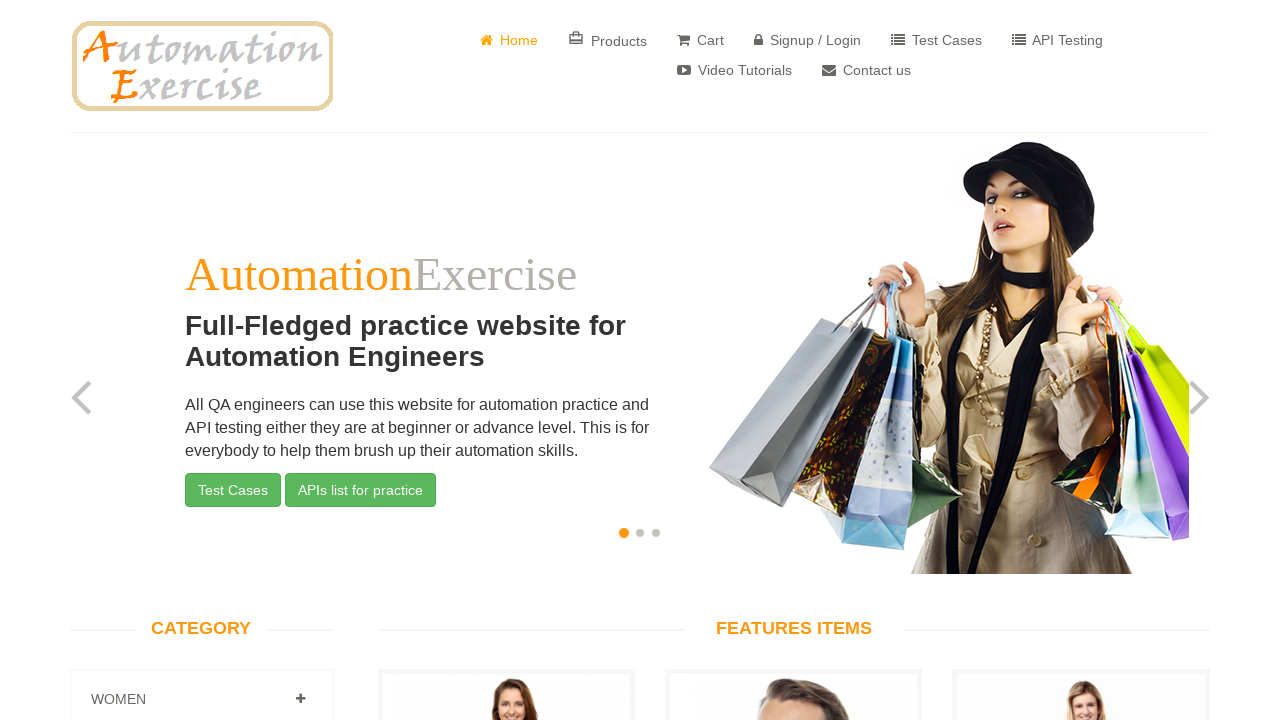

Header item 1 (Products) is visible
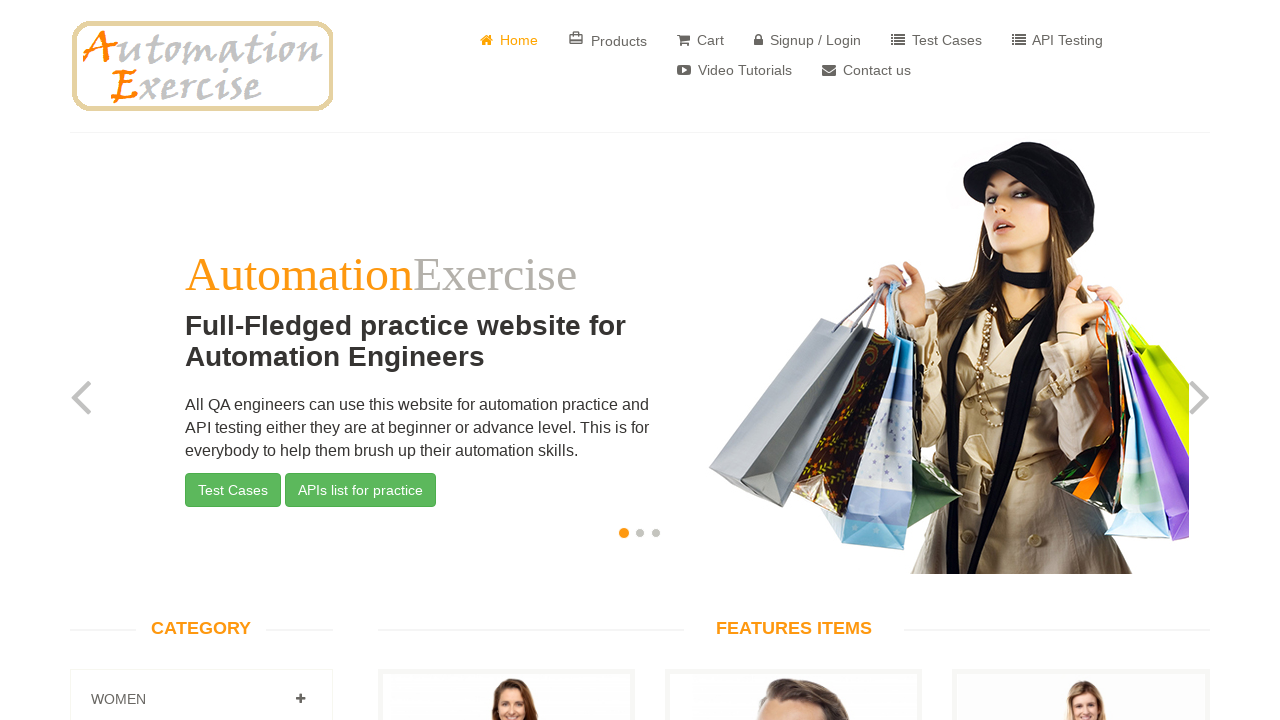

Header item 1 (Products) is enabled
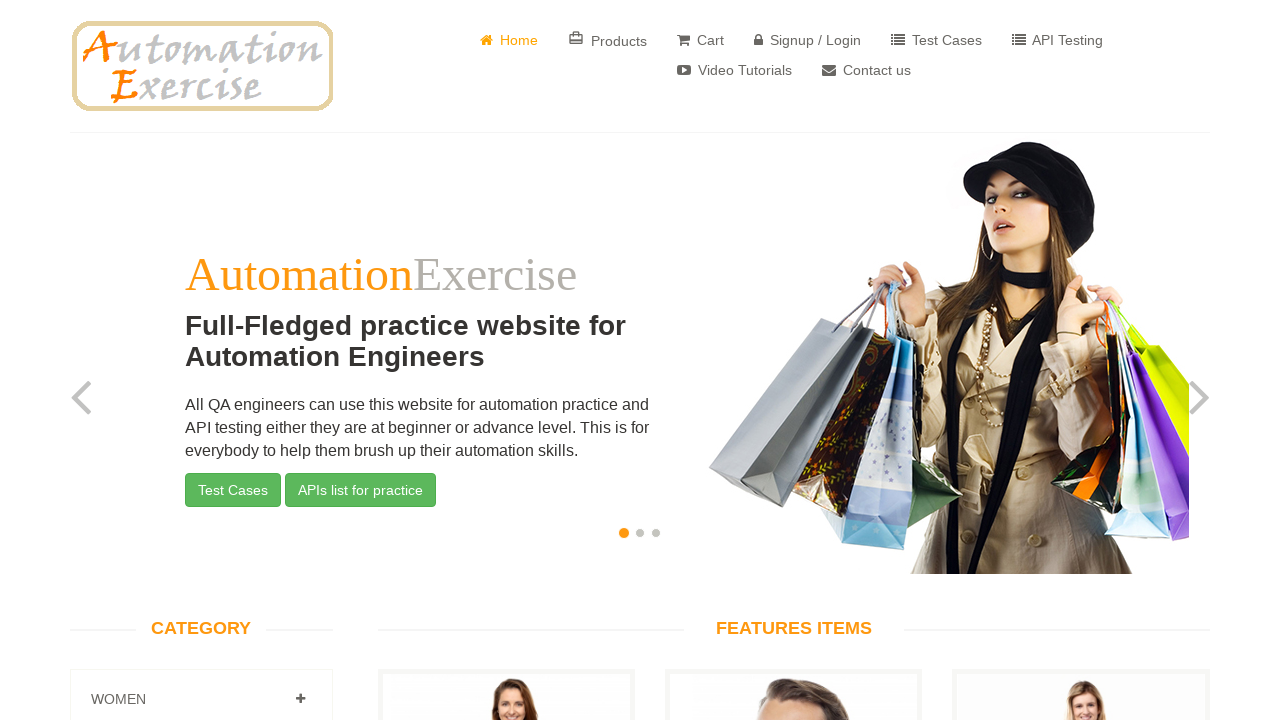

Header item 2 (Cart) is visible
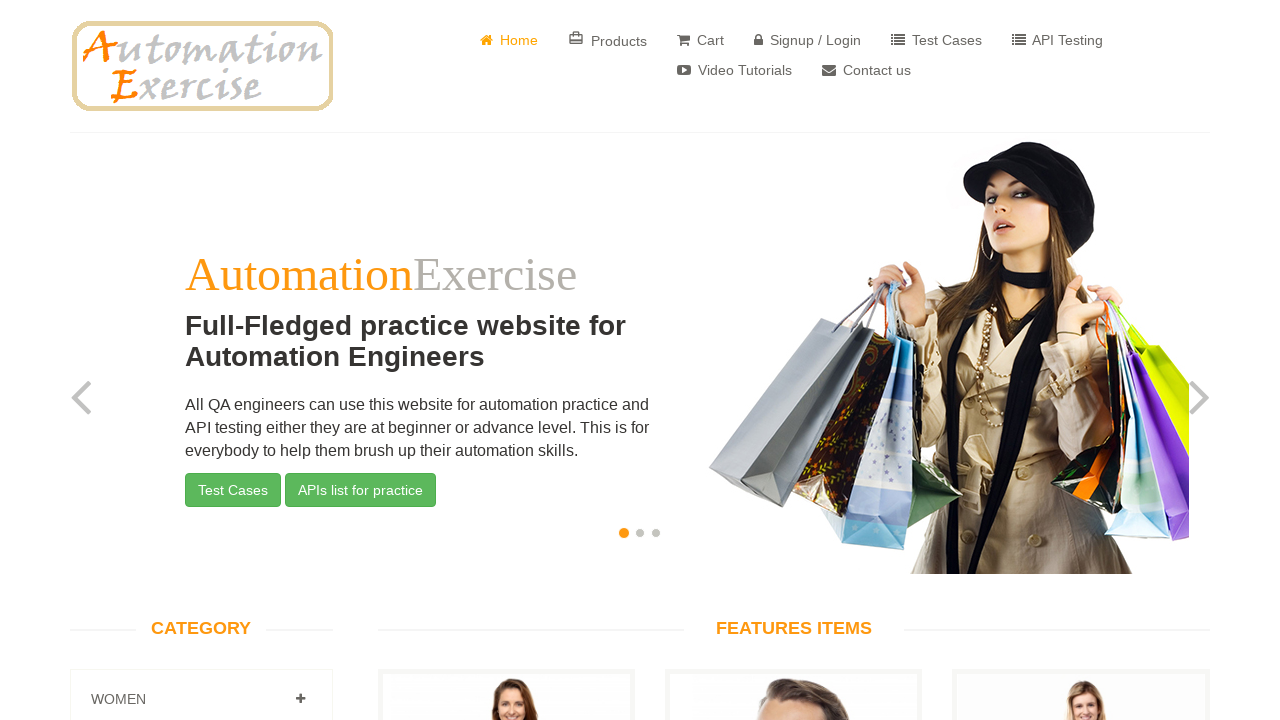

Header item 2 (Cart) is enabled
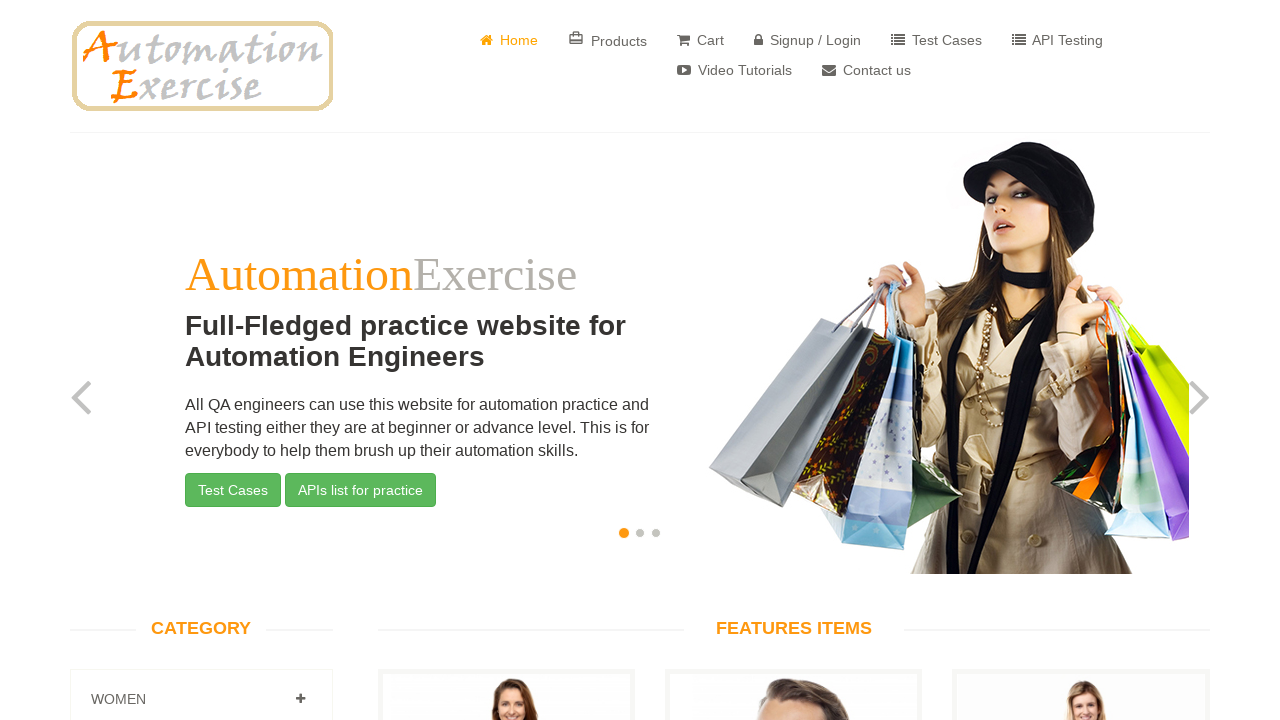

Header item 3 (Signup / Login) is visible
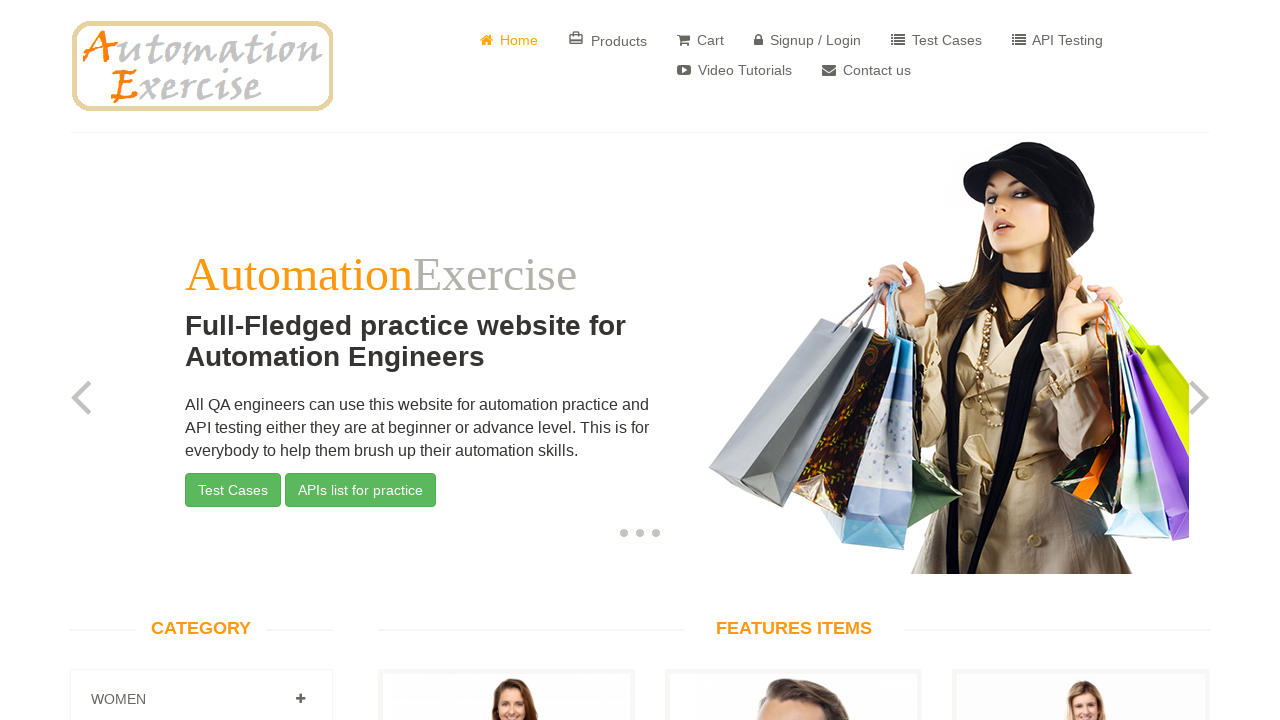

Header item 3 (Signup / Login) is enabled
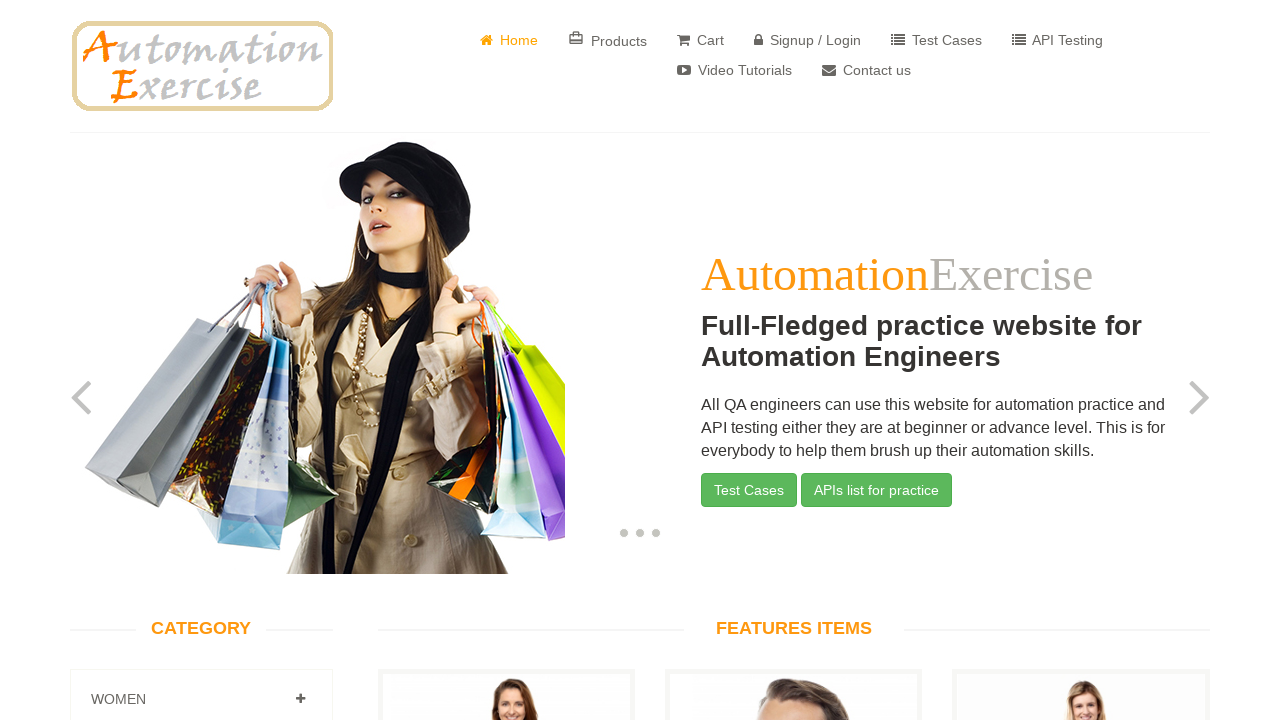

Header item 4 (Test Cases) is visible
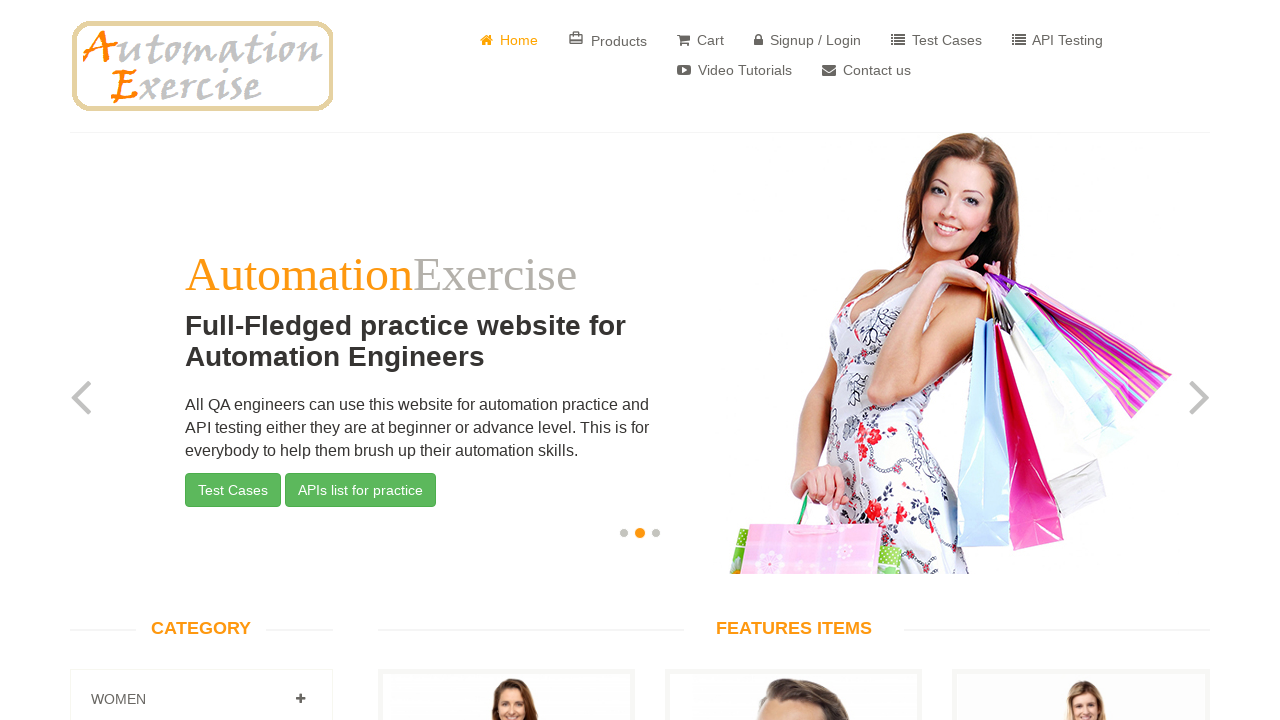

Header item 4 (Test Cases) is enabled
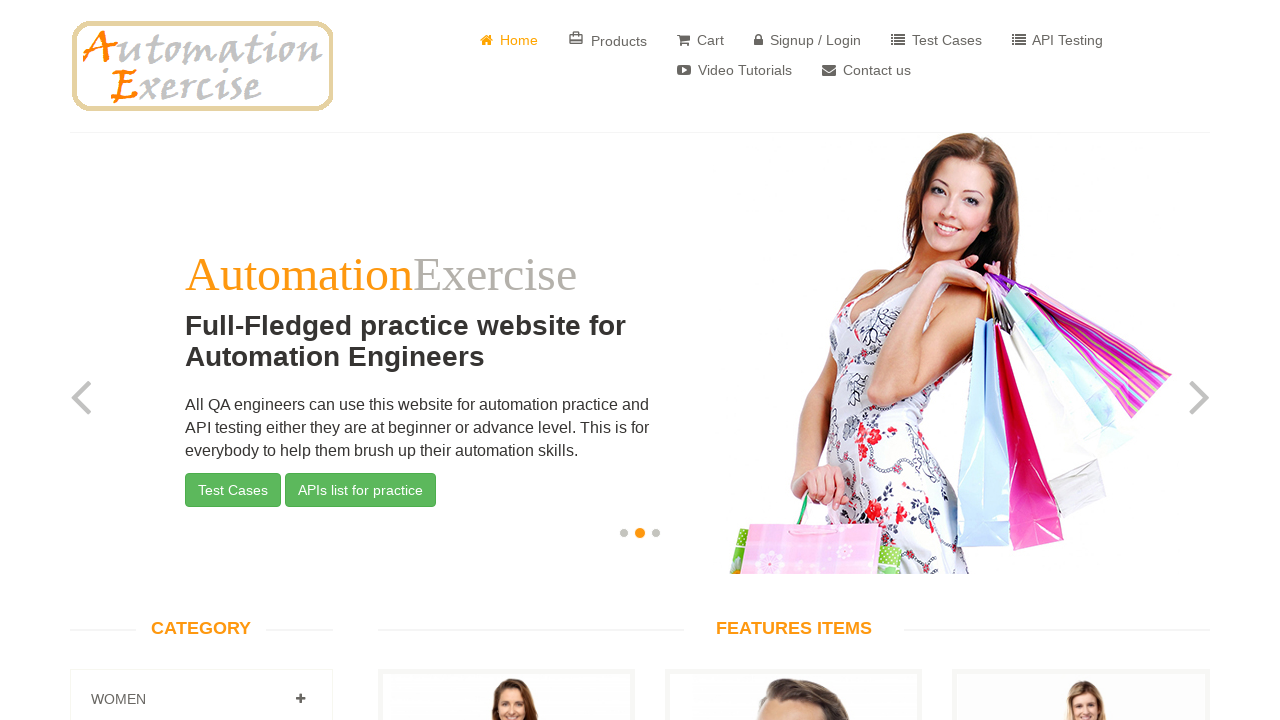

Header item 5 (API Testing) is visible
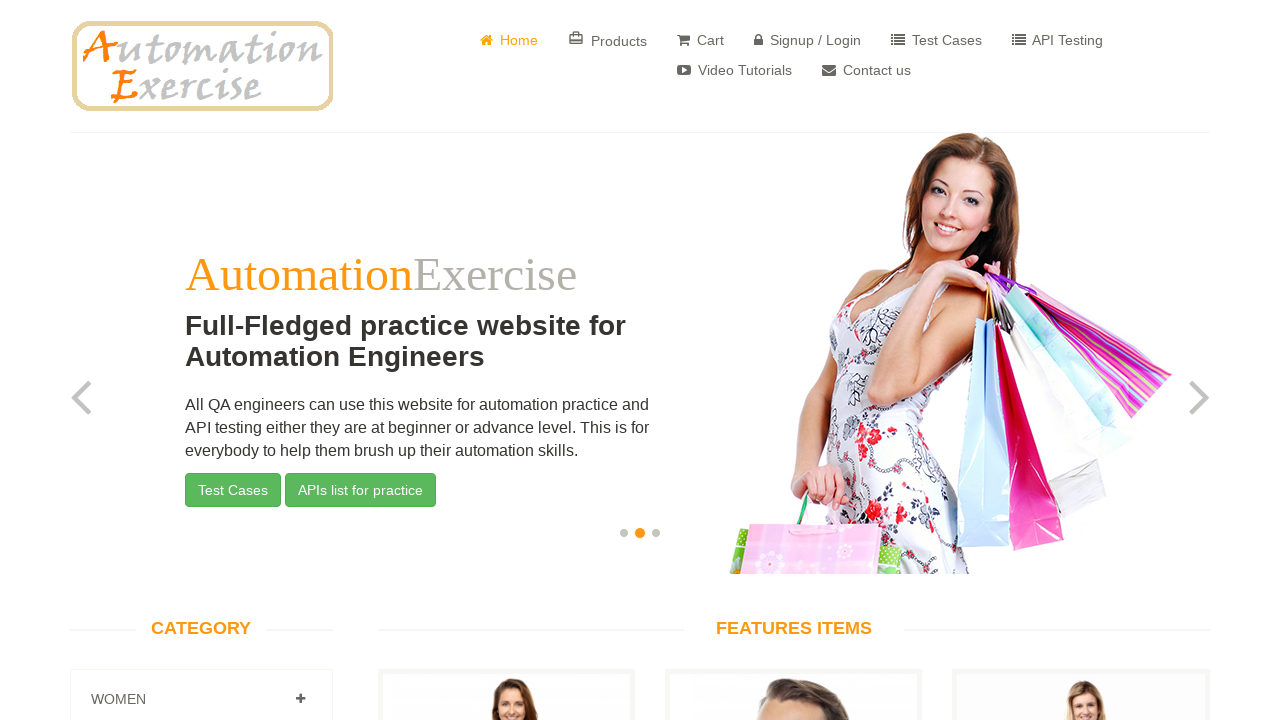

Header item 5 (API Testing) is enabled
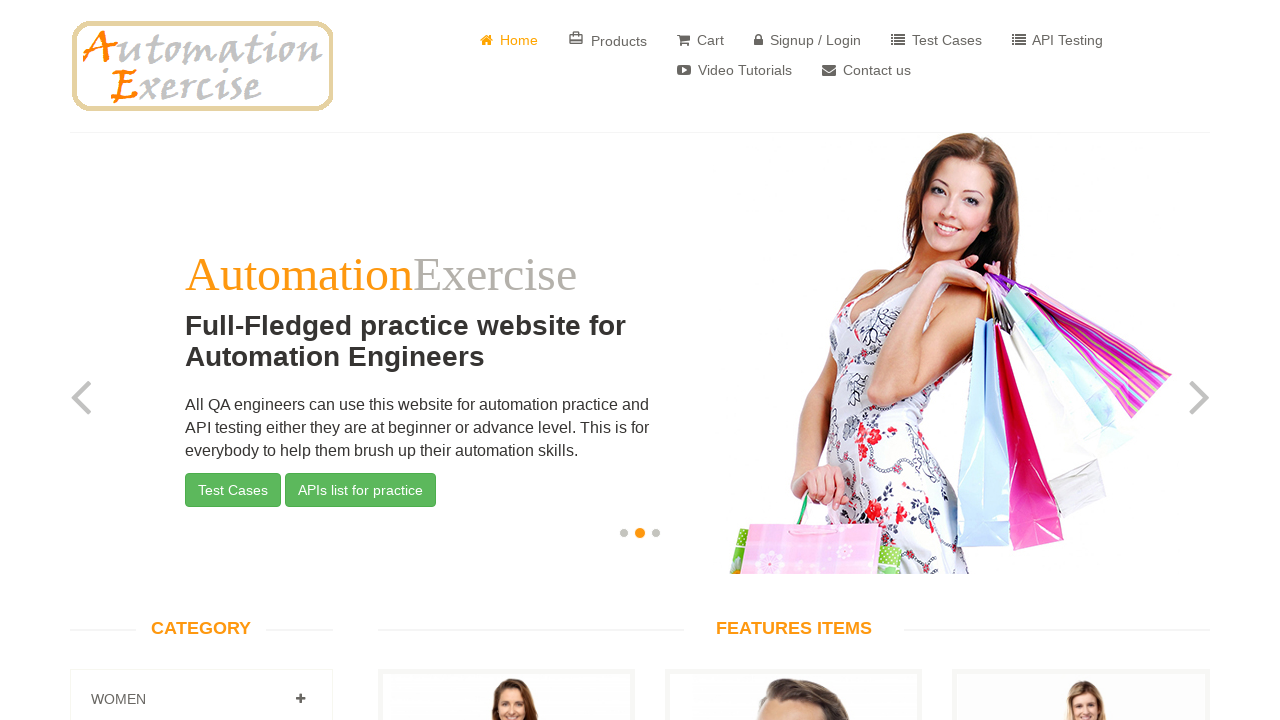

Header item 6 (Video Tutorials) is visible
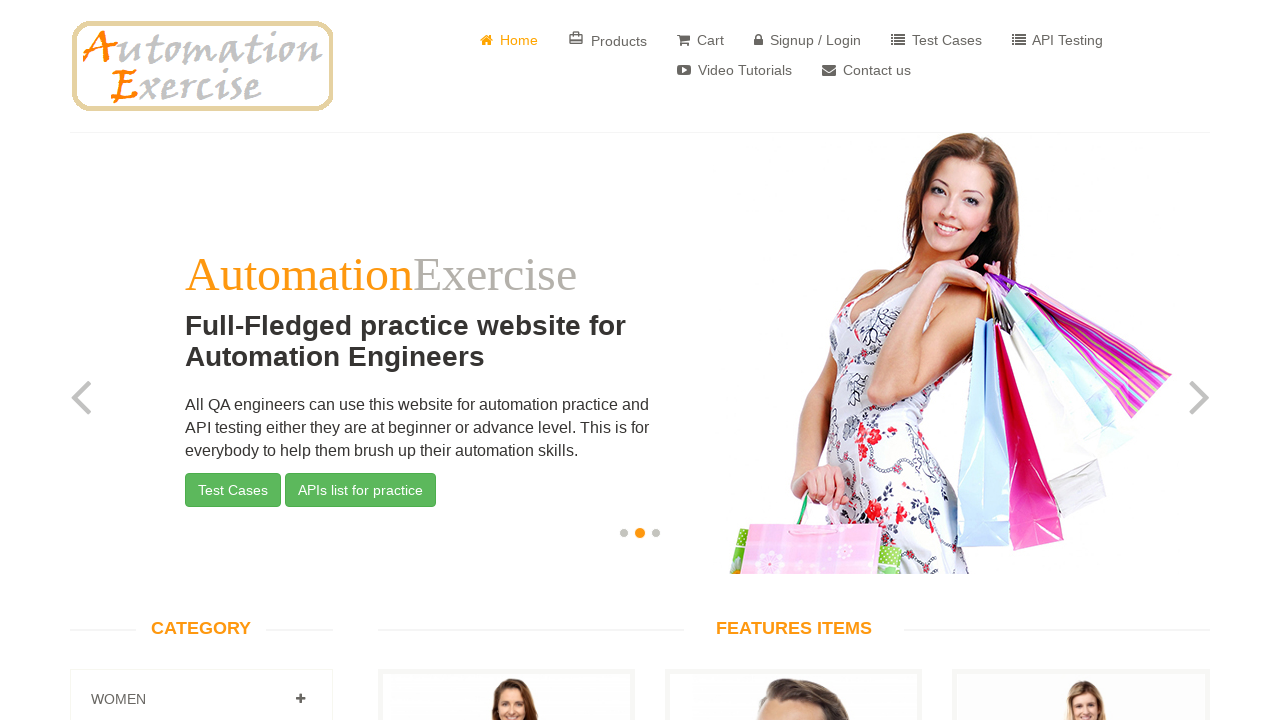

Header item 6 (Video Tutorials) is enabled
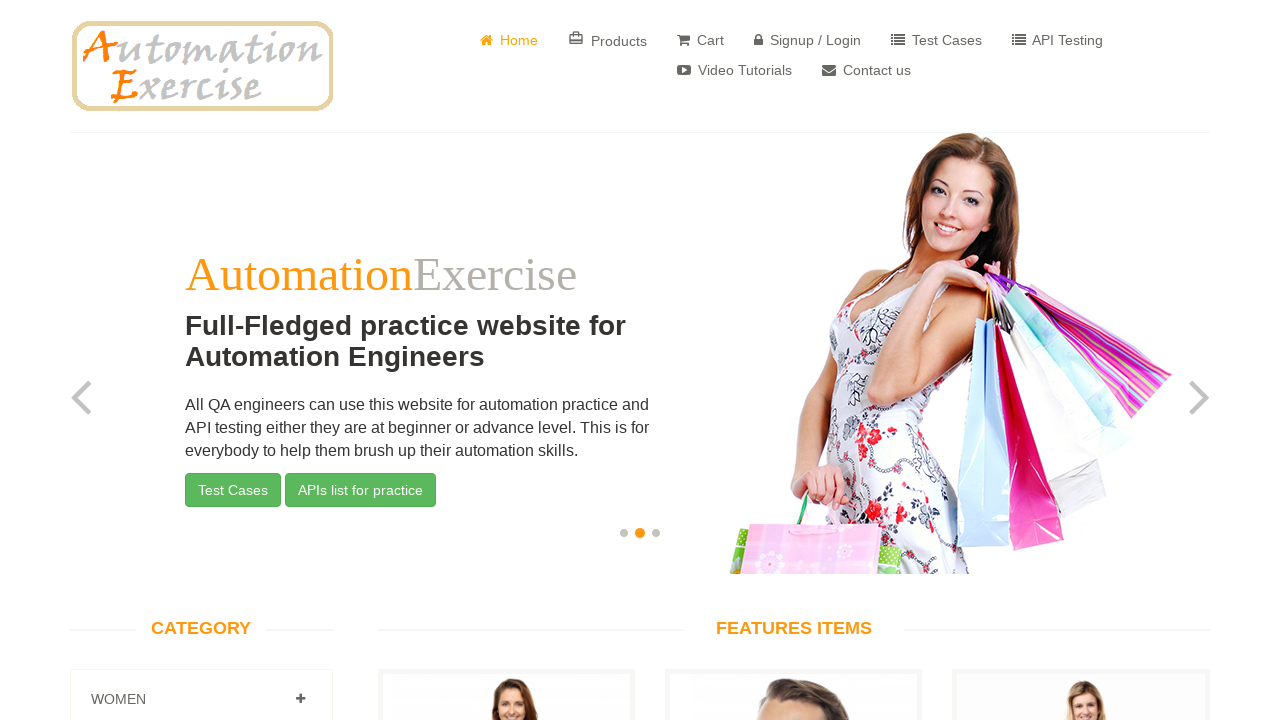

Header item 7 (Contact us) is visible
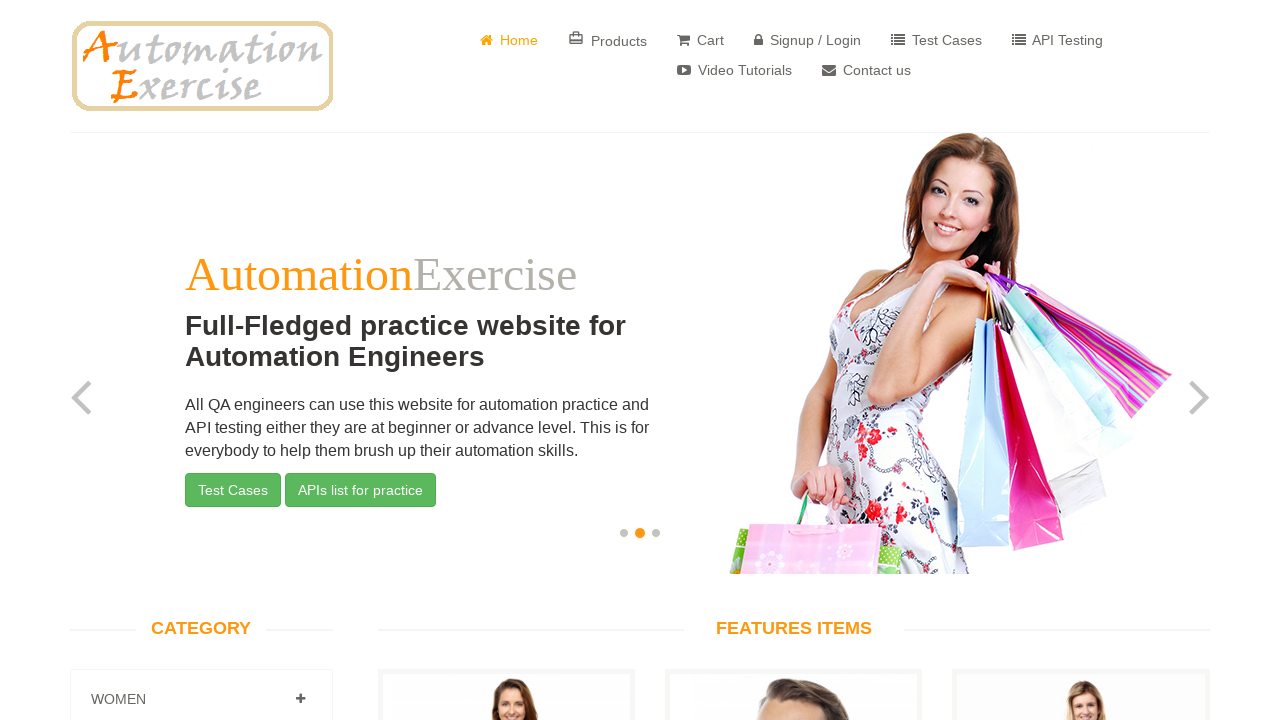

Header item 7 (Contact us) is enabled
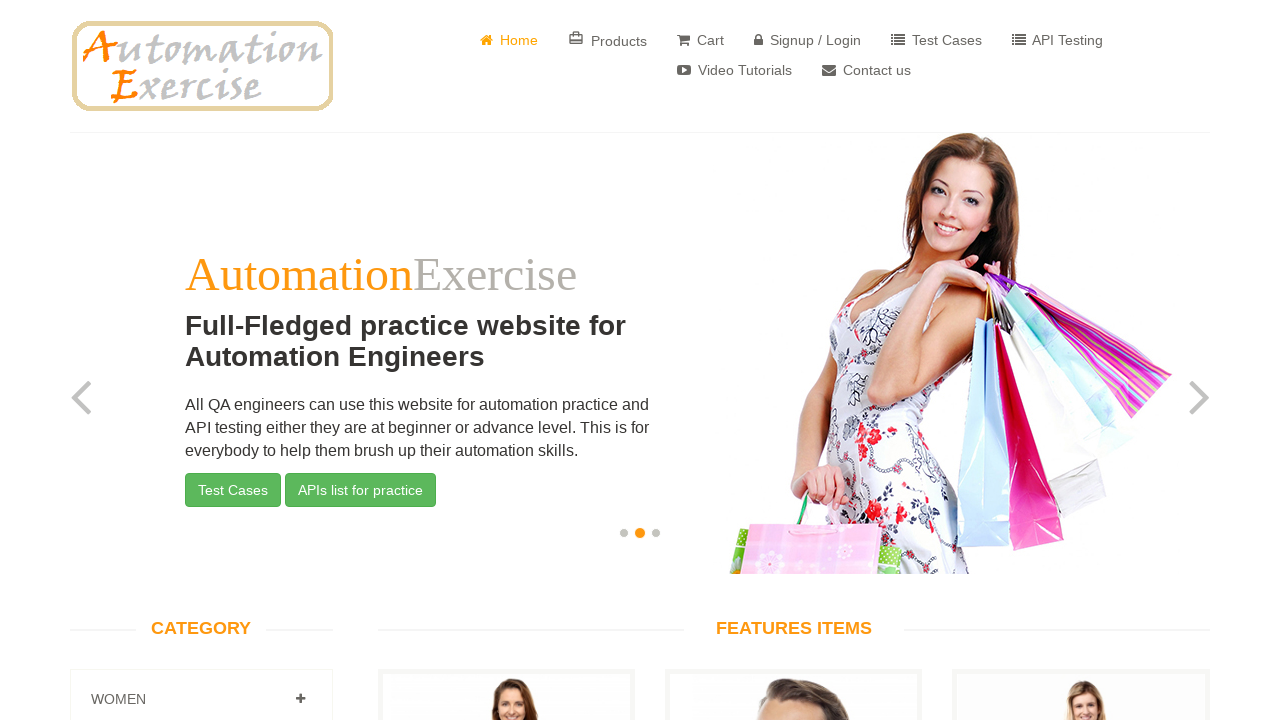

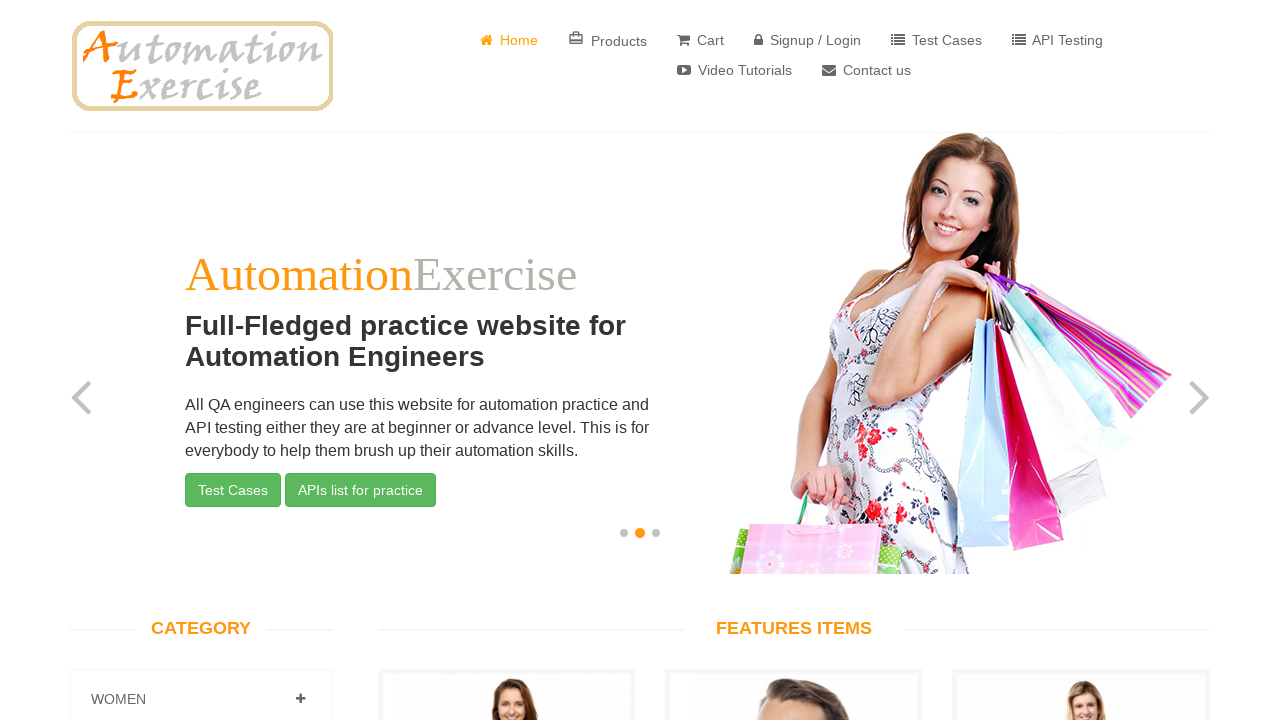